Tests prompt alert functionality by triggering a prompt alert, entering text, and dismissing it

Starting URL: https://demoqa.com/alerts

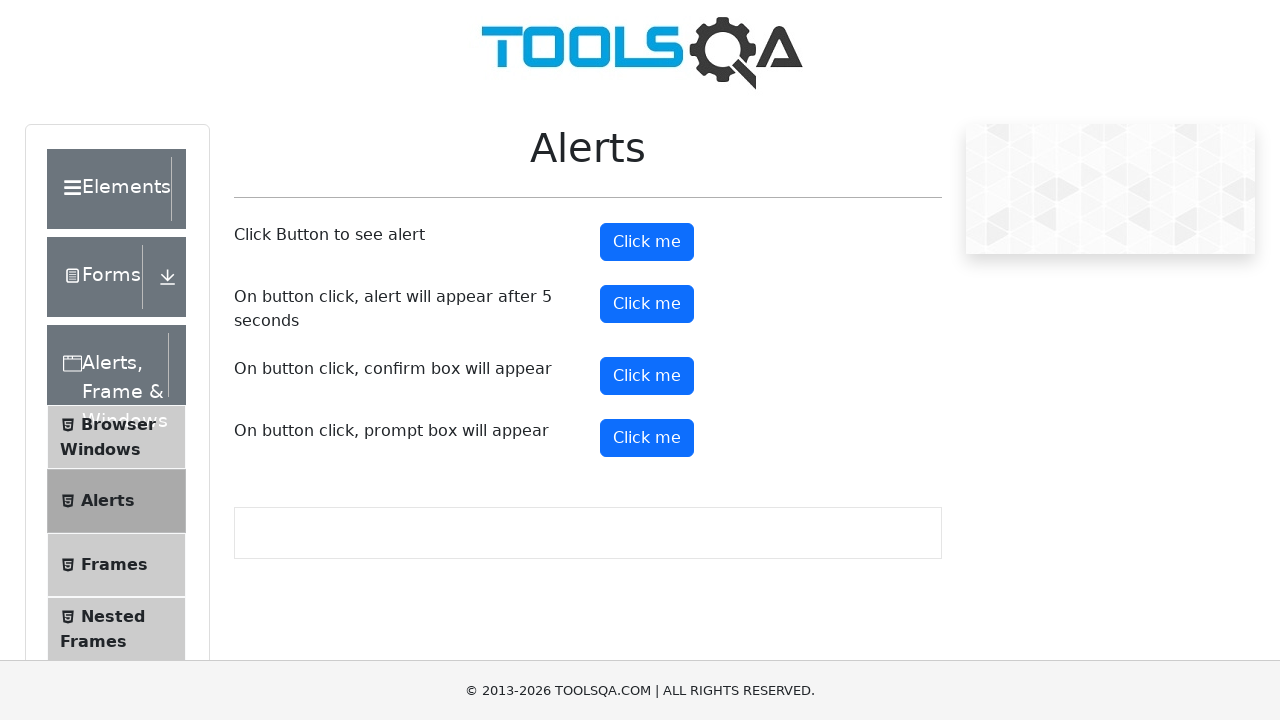

Clicked prompt alert button to trigger the dialog at (647, 438) on xpath=//button[@id='promtButton']
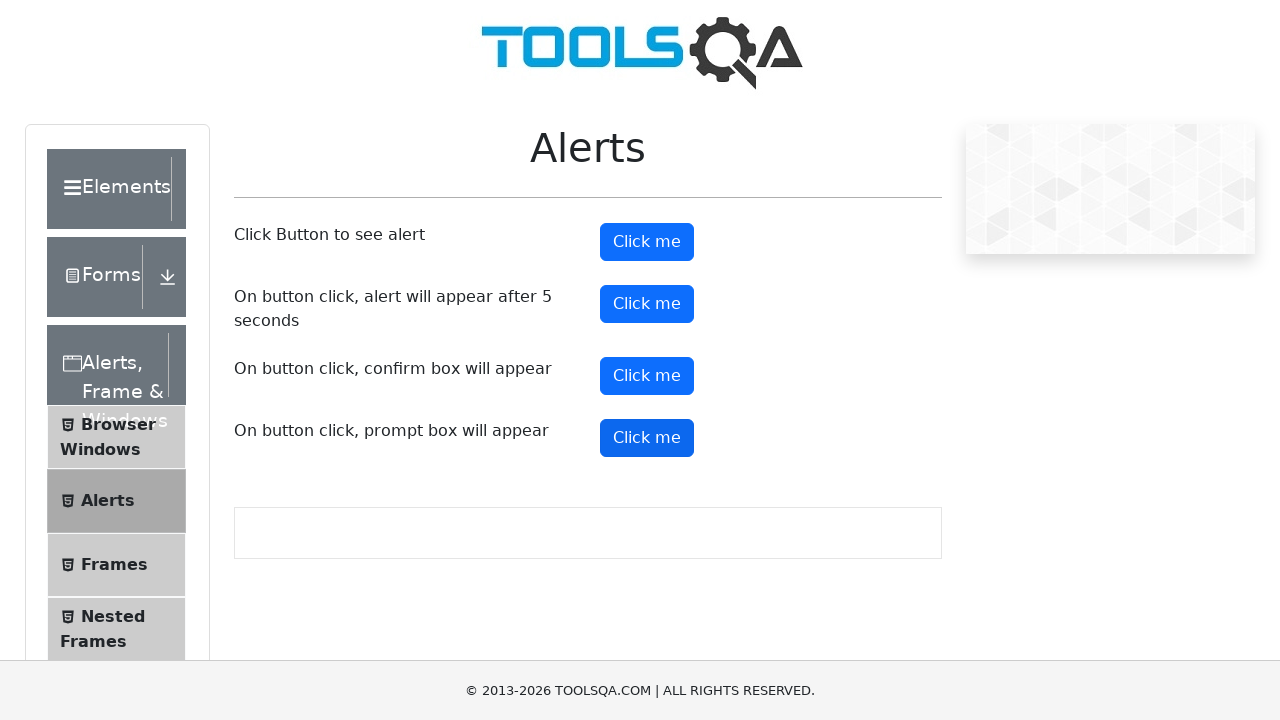

Set up dialog handler to accept prompt with 'yes' text
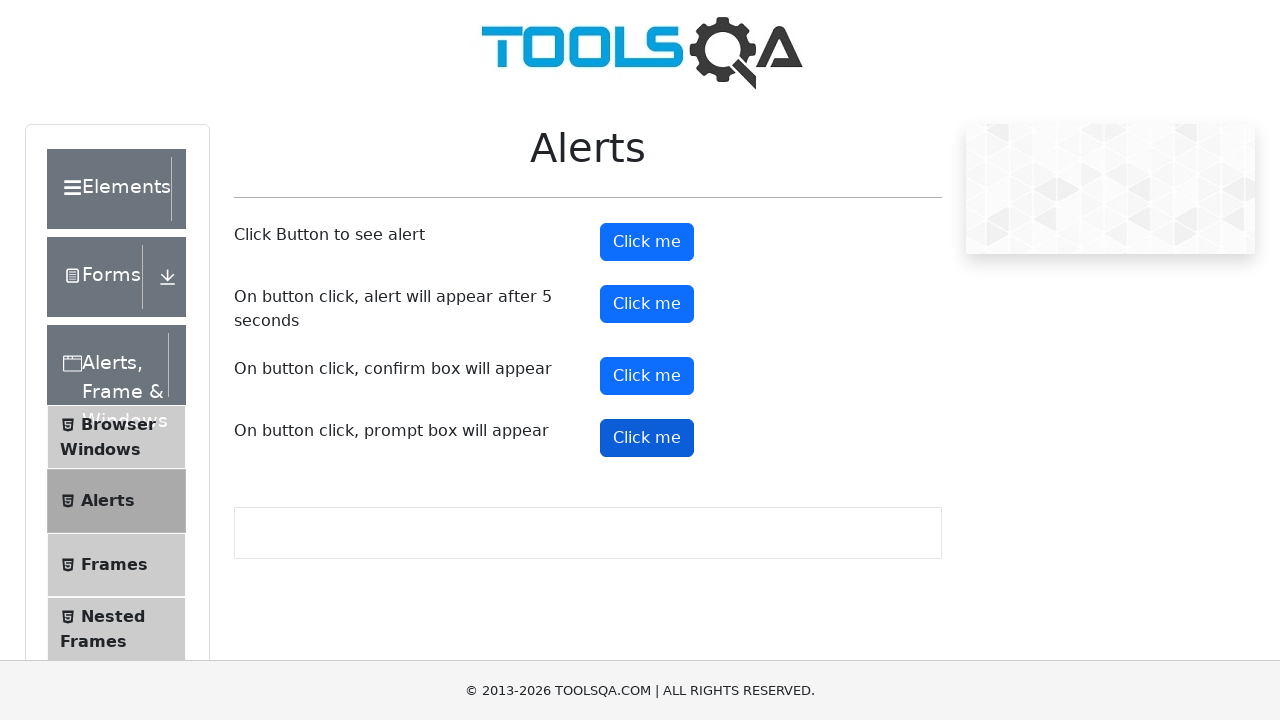

Clicked prompt alert button to trigger dialog again and it was handled at (647, 438) on xpath=//button[@id='promtButton']
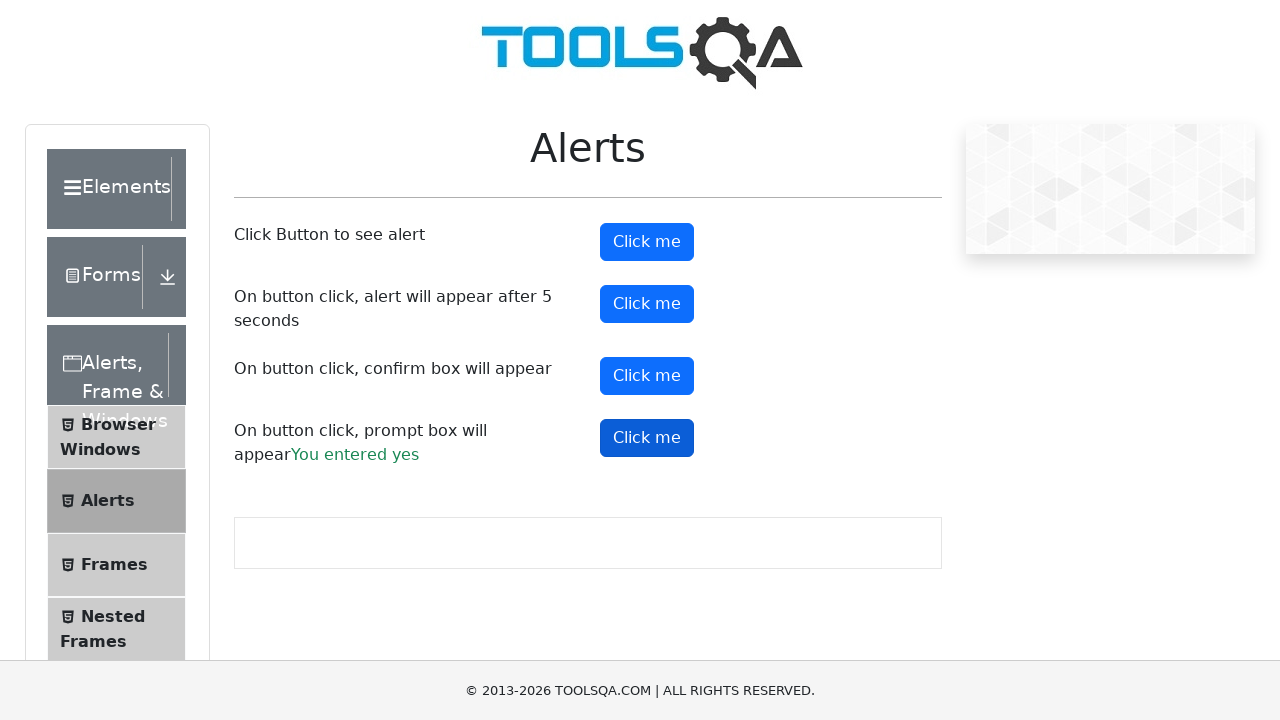

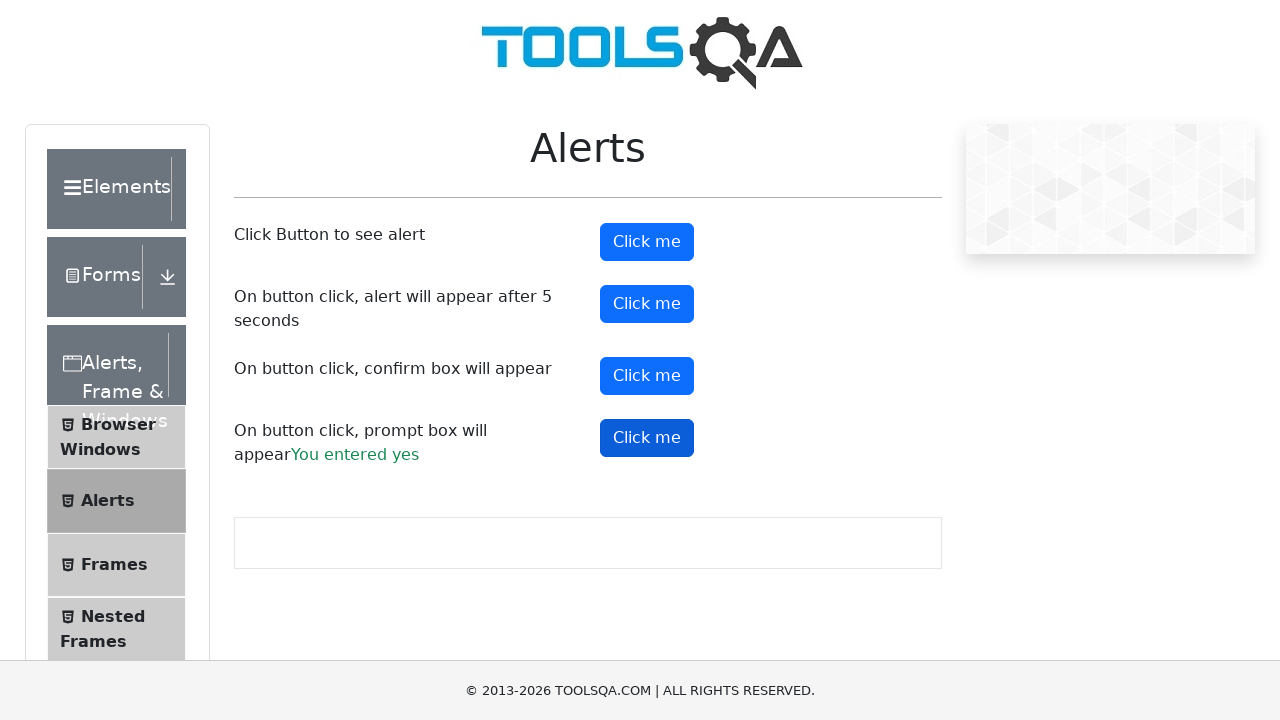